Tests mobile access to BorrowLenses website by navigating to the homepage with a mobile viewport size (640x960) simulating an iPhone-like device.

Starting URL: https://www.borrowlenses.com/

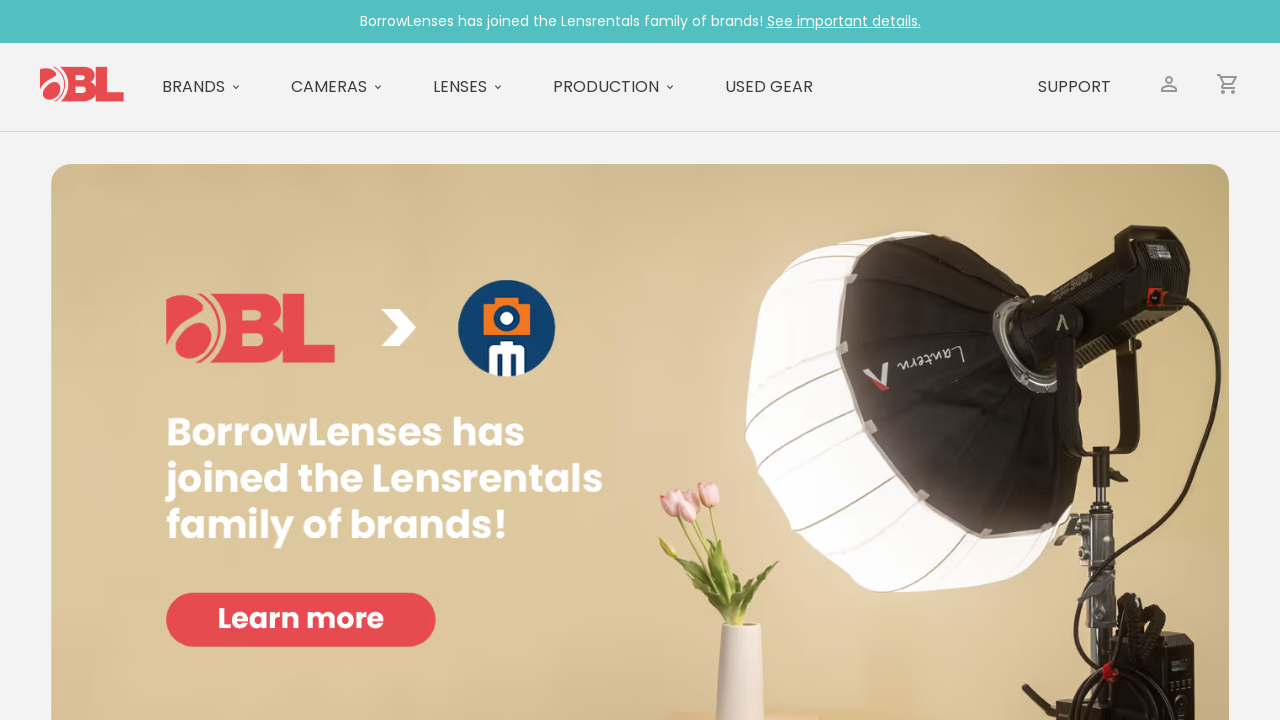

Set viewport to mobile dimensions (640x960) simulating iPhone-like device
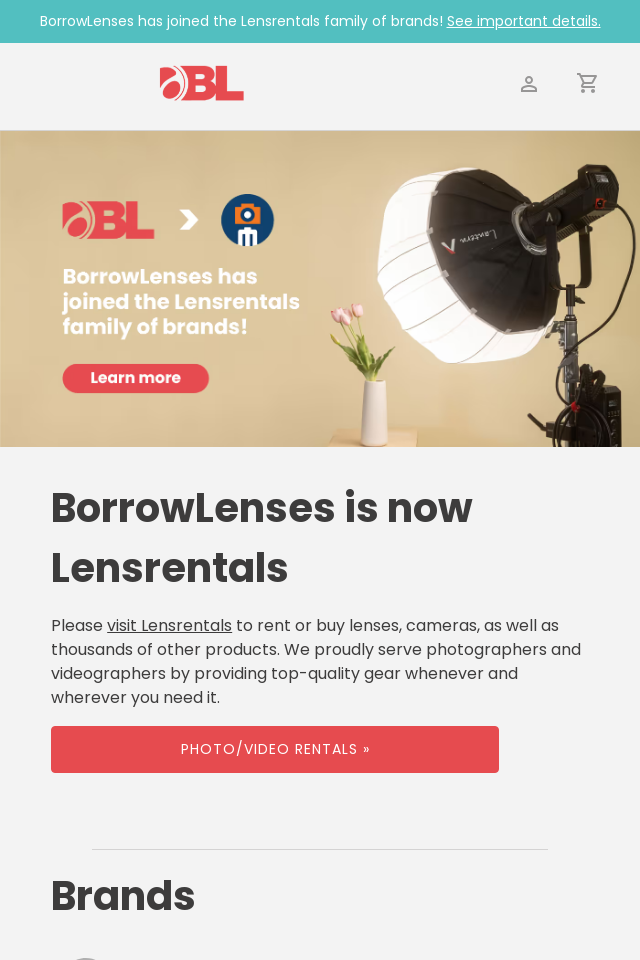

Page loaded and network idle state reached
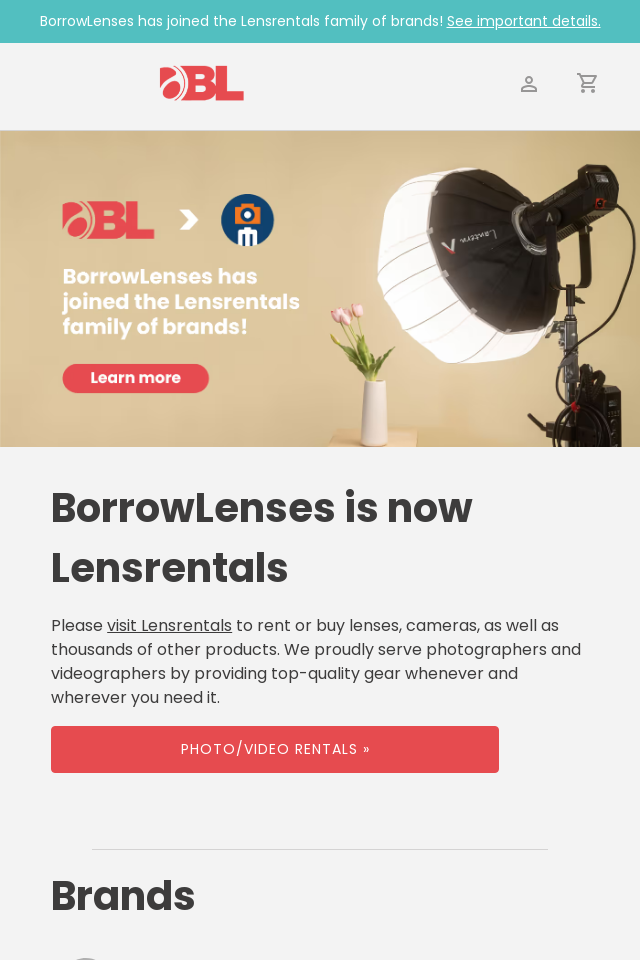

Verified BorrowLenses homepage loaded by confirming body element is present
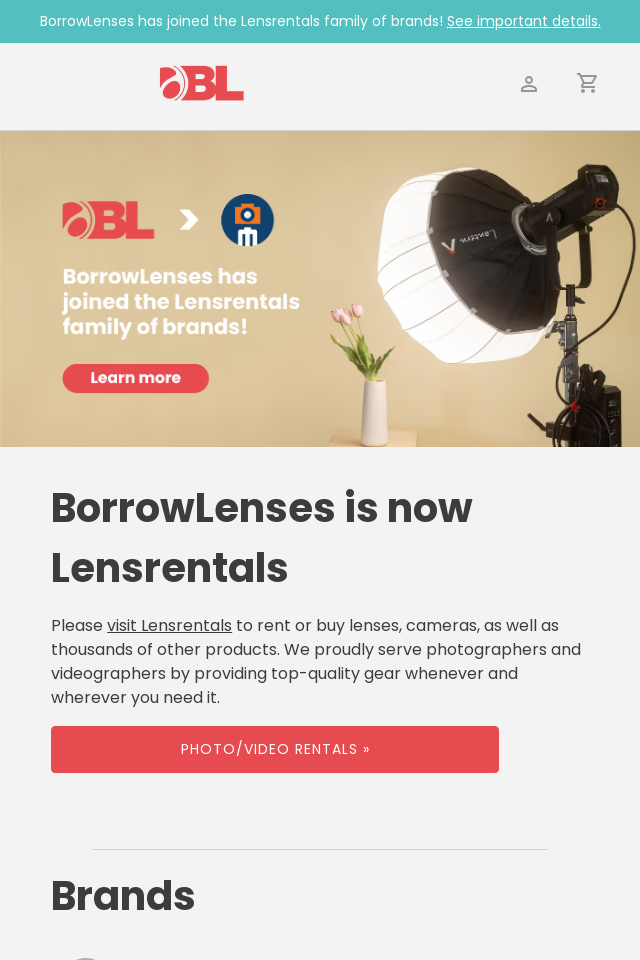

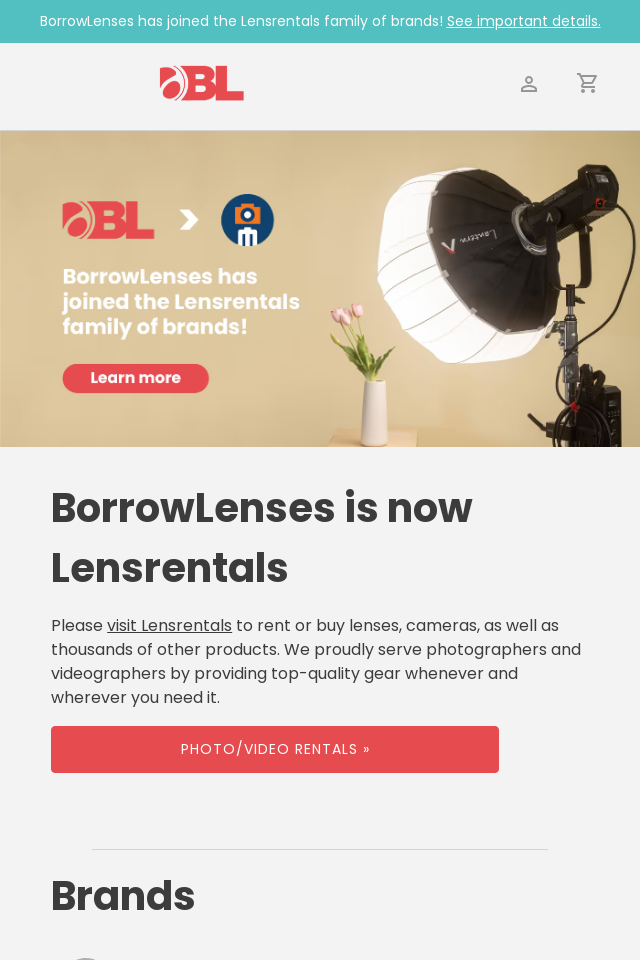